Tests the text box form by navigating to the Elements section and filling in the full name, email, current address, and permanent address fields.

Starting URL: https://demoqa.com/

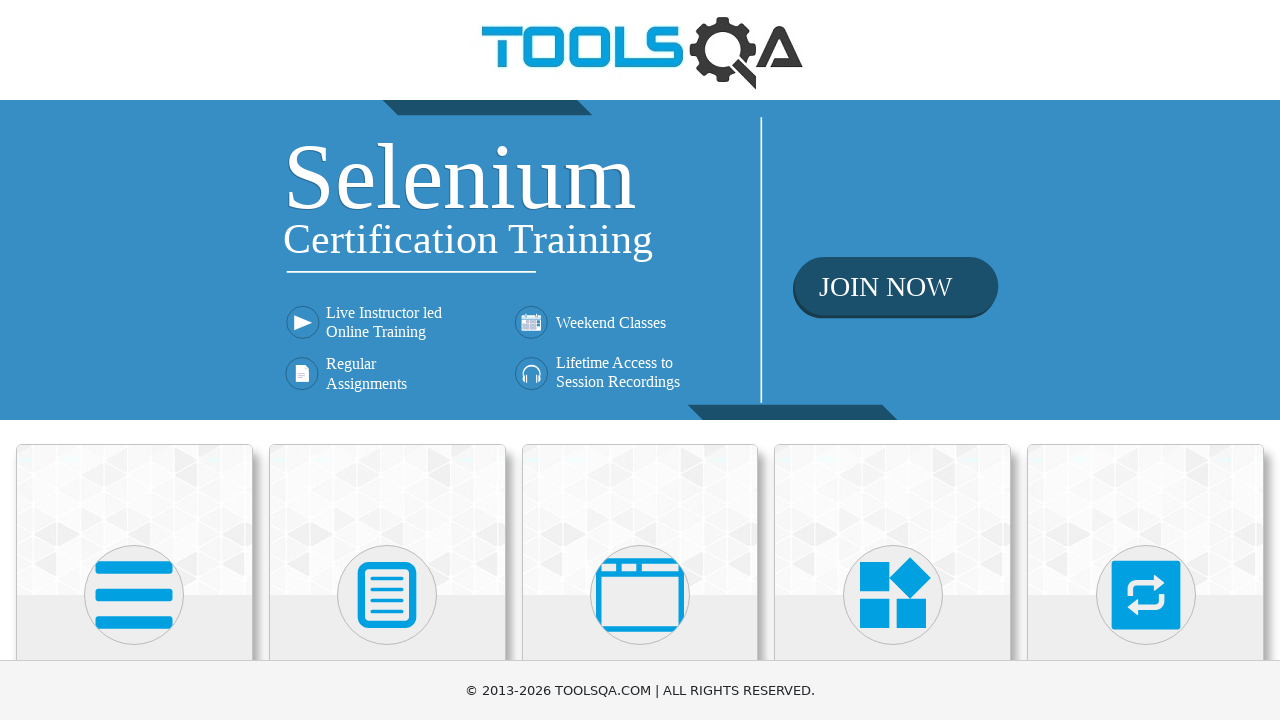

Clicked Elements button on homepage at (134, 360) on text=Elements
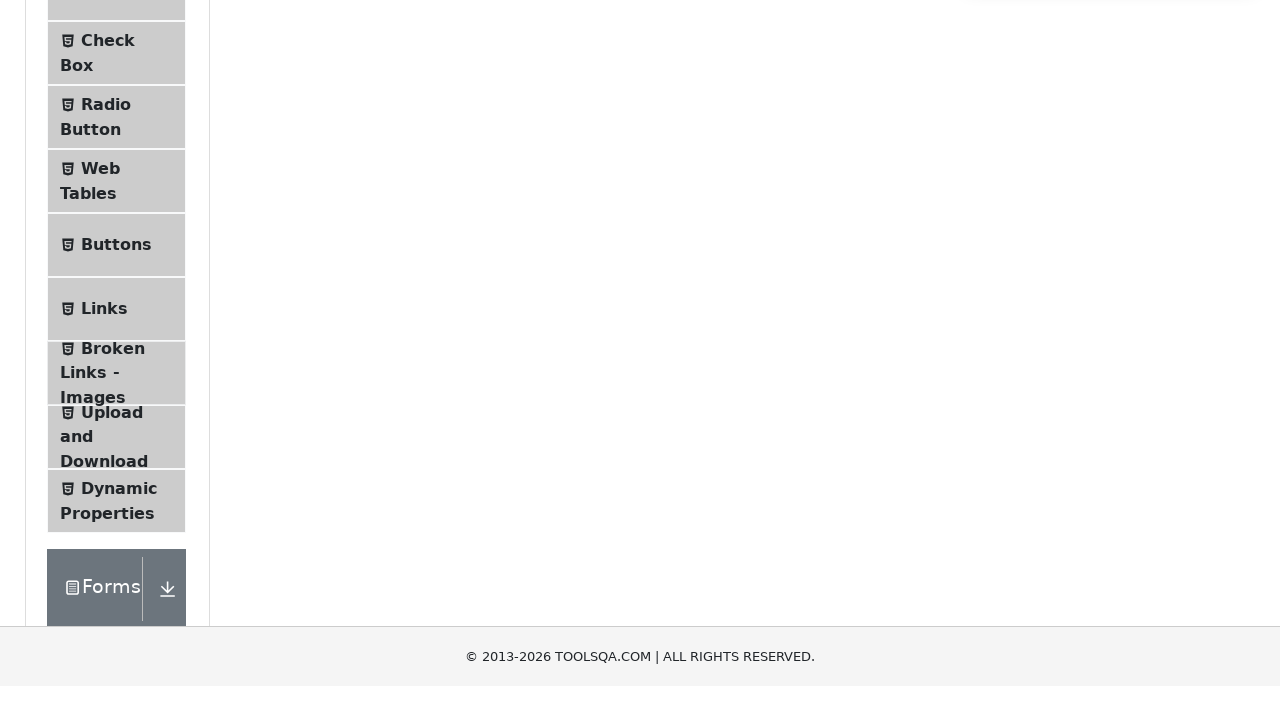

Clicked Text Box option in sidebar at (119, 261) on text=Text Box
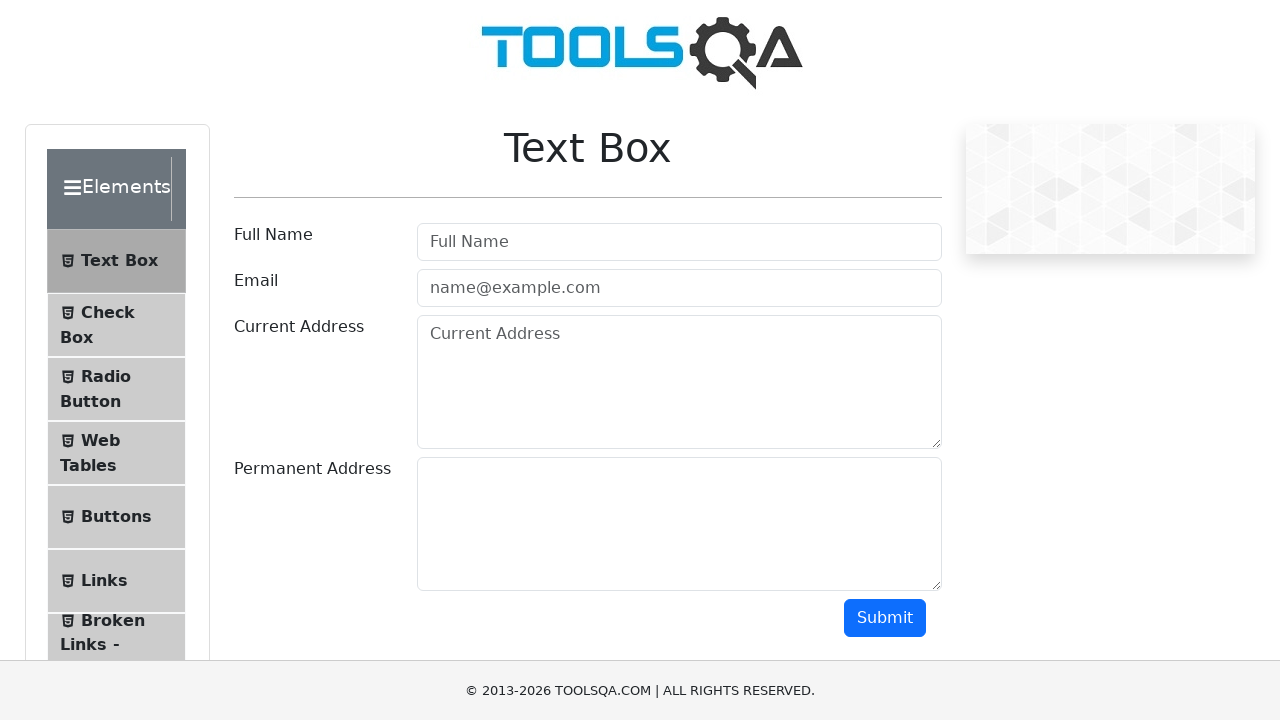

Filled full name field with 'Milan Jorgos' on #userName
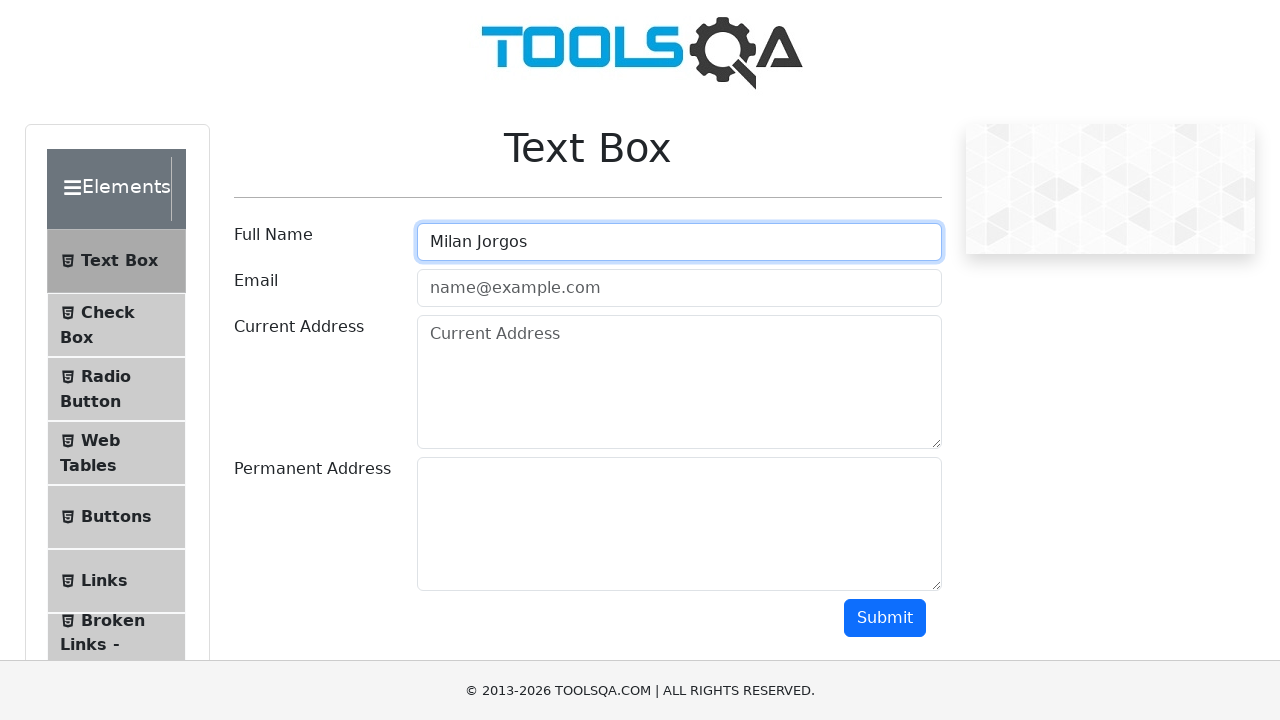

Filled email field with 'imeprezime@mail.com' on #userEmail
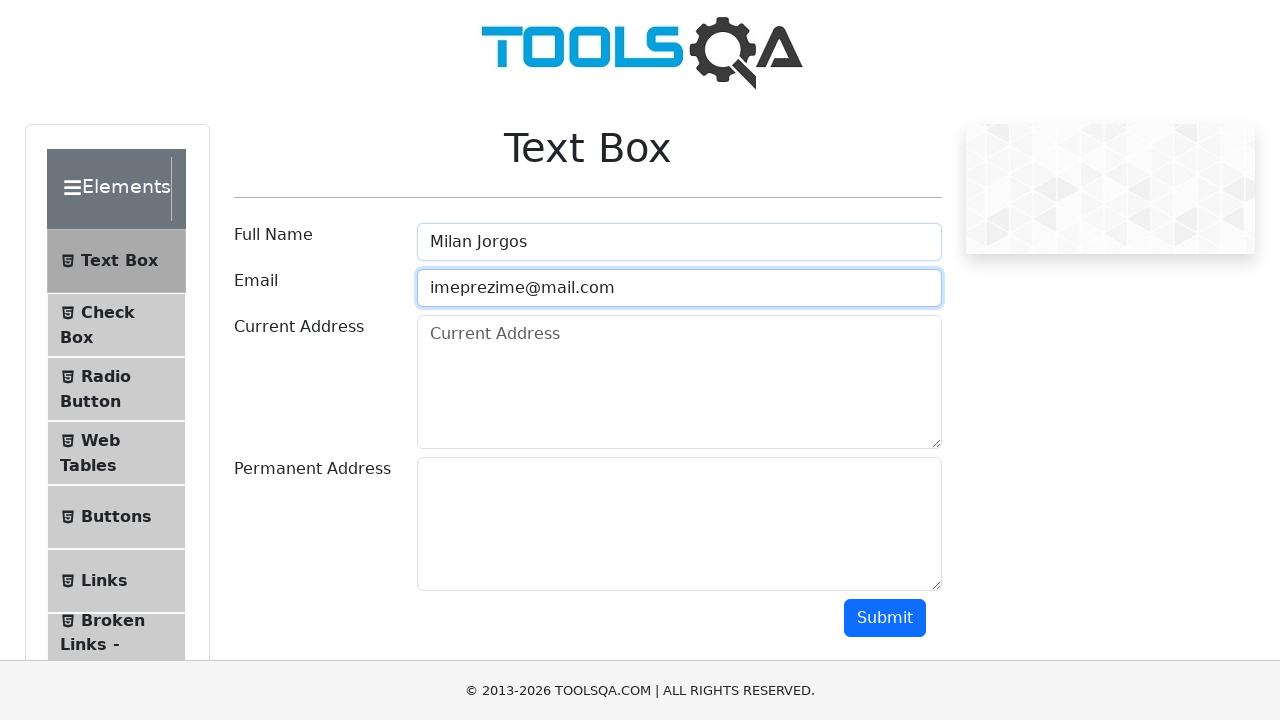

Filled current address field with 'Tall Steve numero 357' on #currentAddress
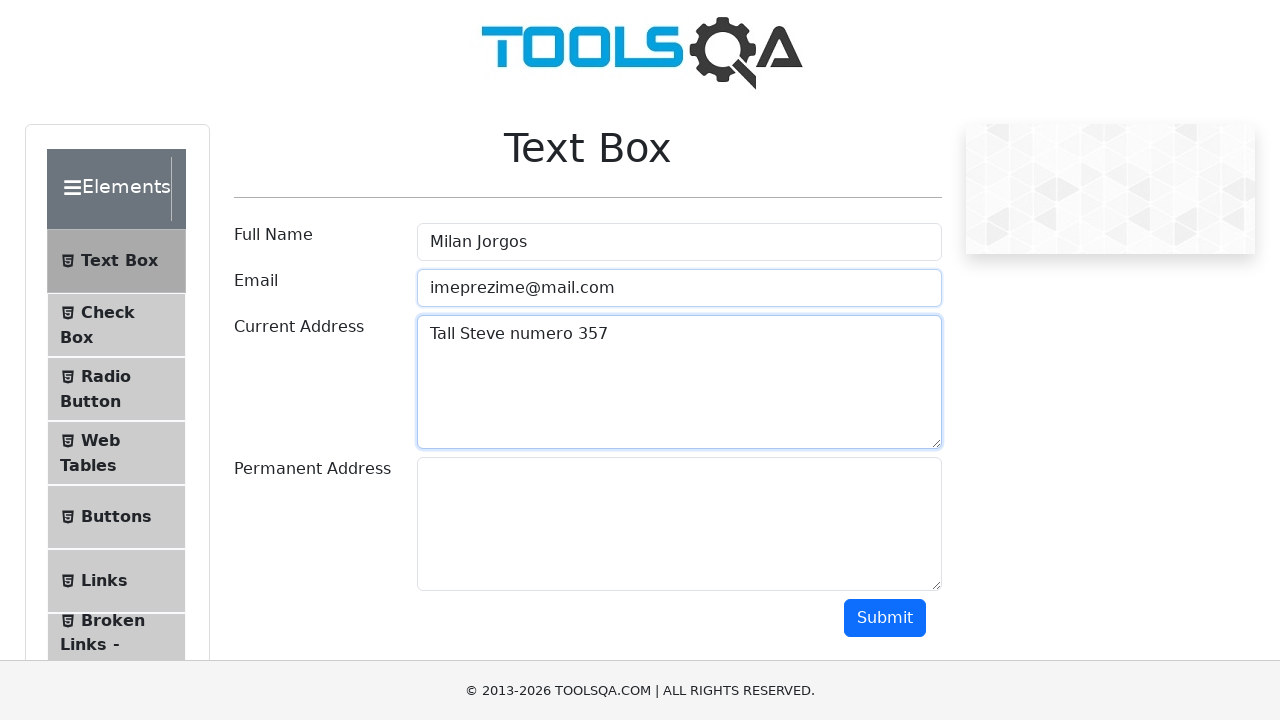

Filled permanent address field with 'Gandraz plejs 13' on #permanentAddress
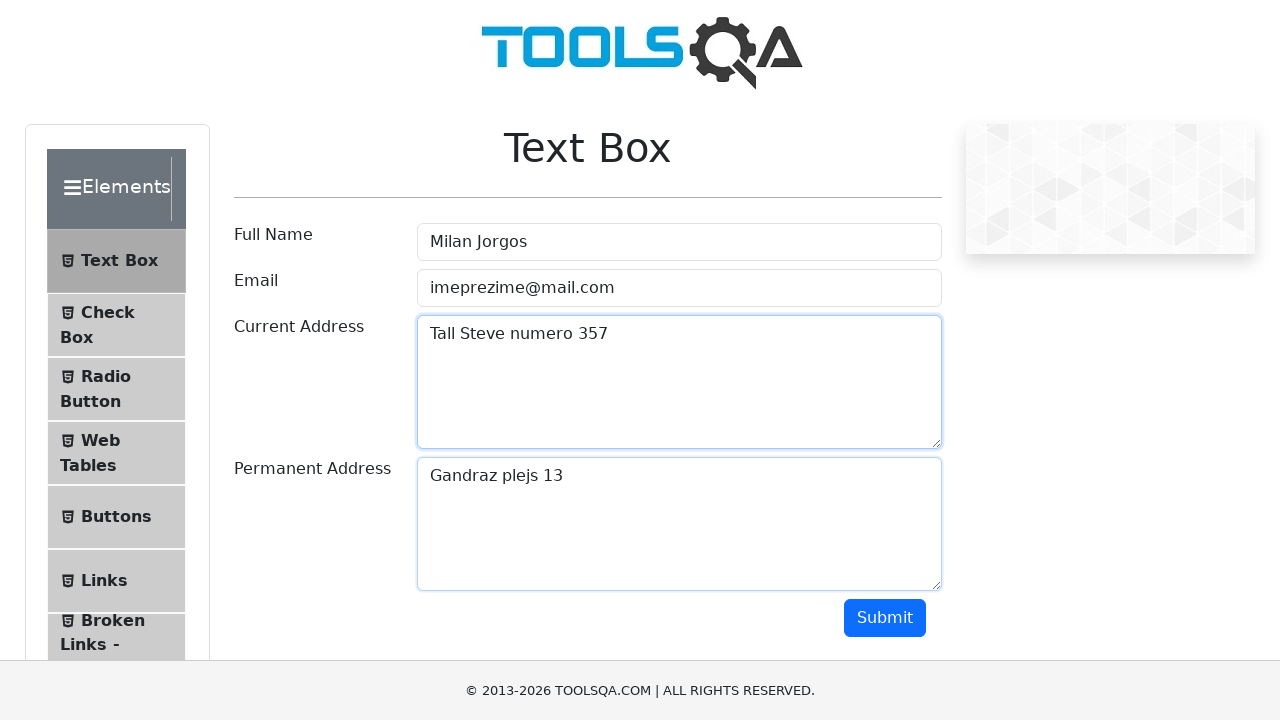

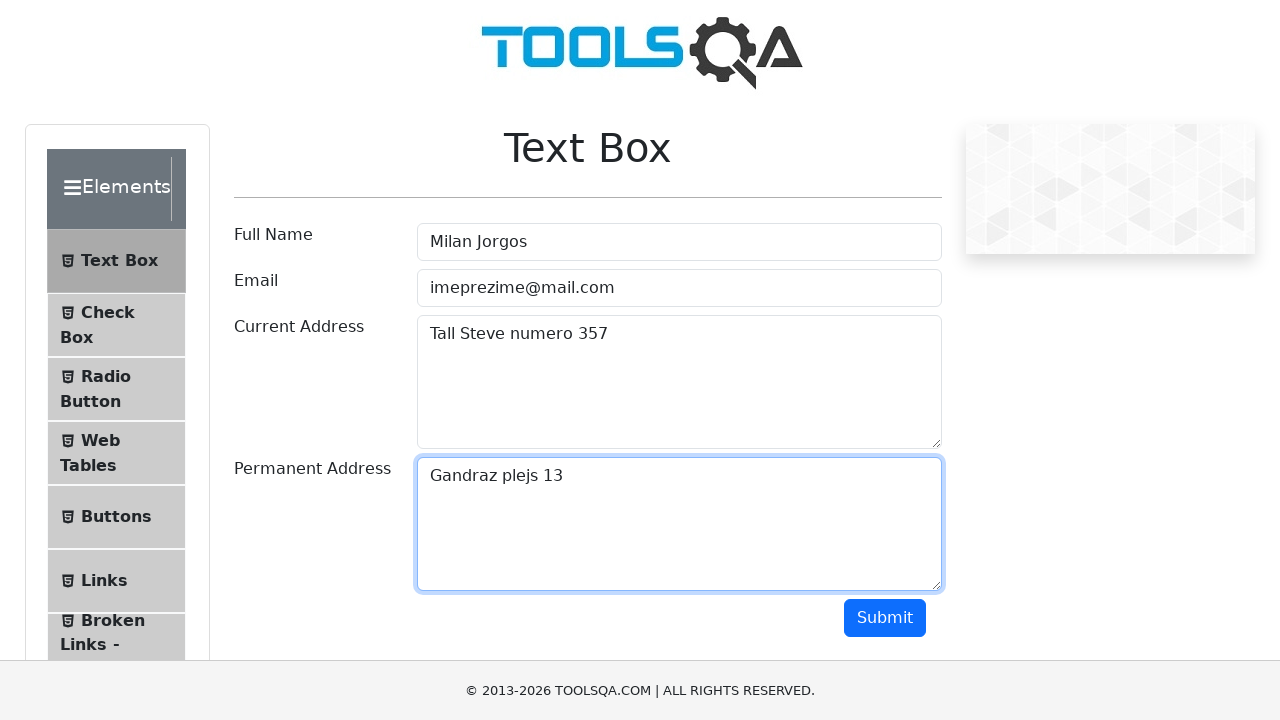